Navigates to Sky homepage and clicks on the Deals link to view available deals

Starting URL: https://www.sky.com/

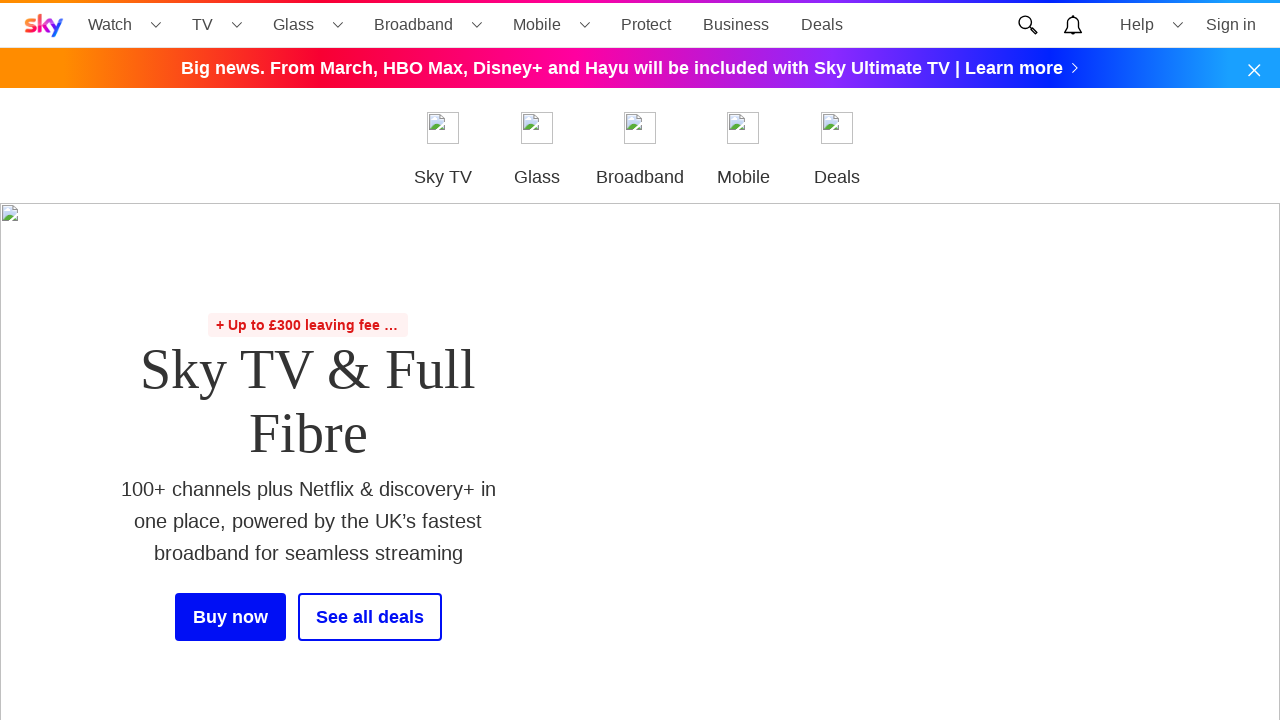

Navigated to Sky homepage
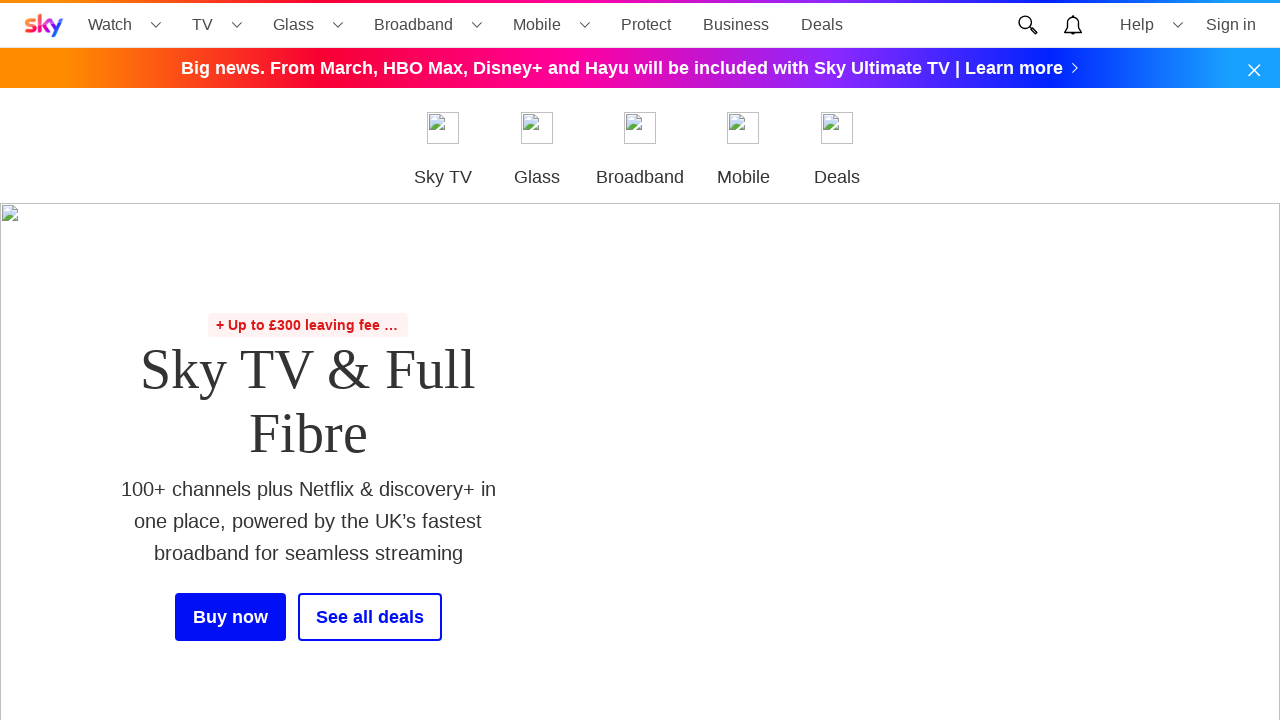

Clicked on the Deals link at (822, 25) on a:has-text('Deals')
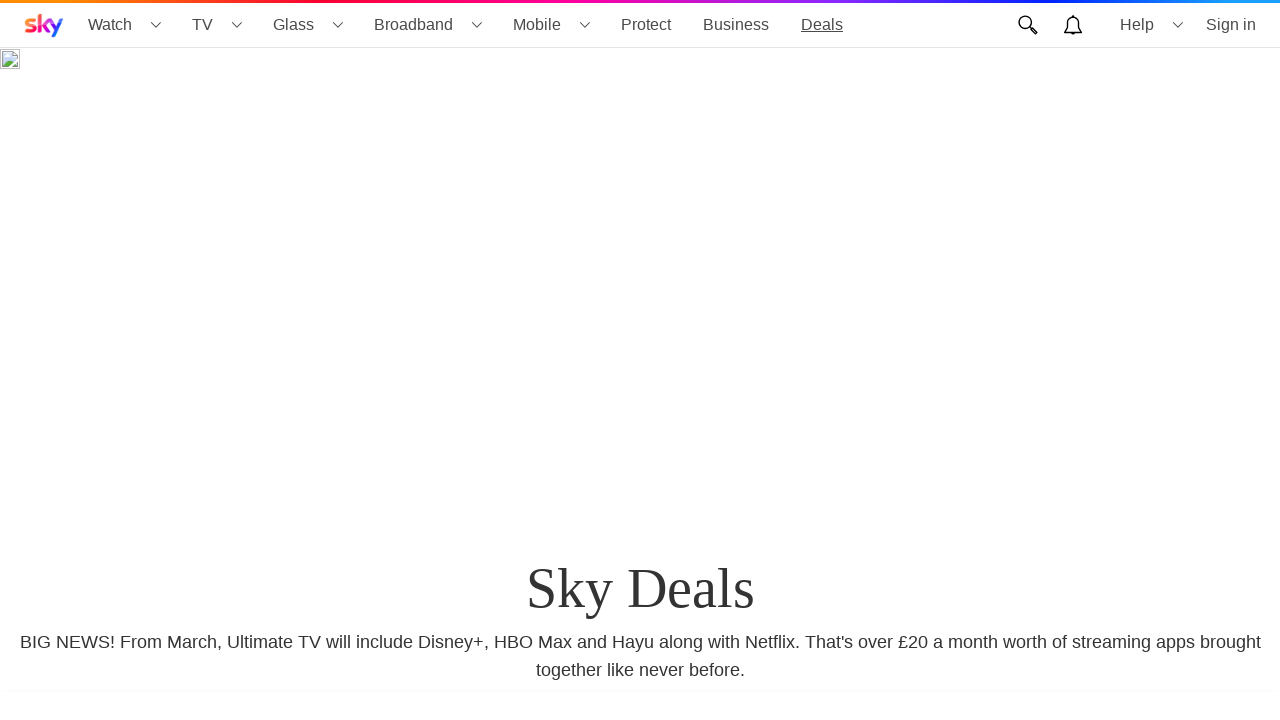

Page navigation completed and network became idle
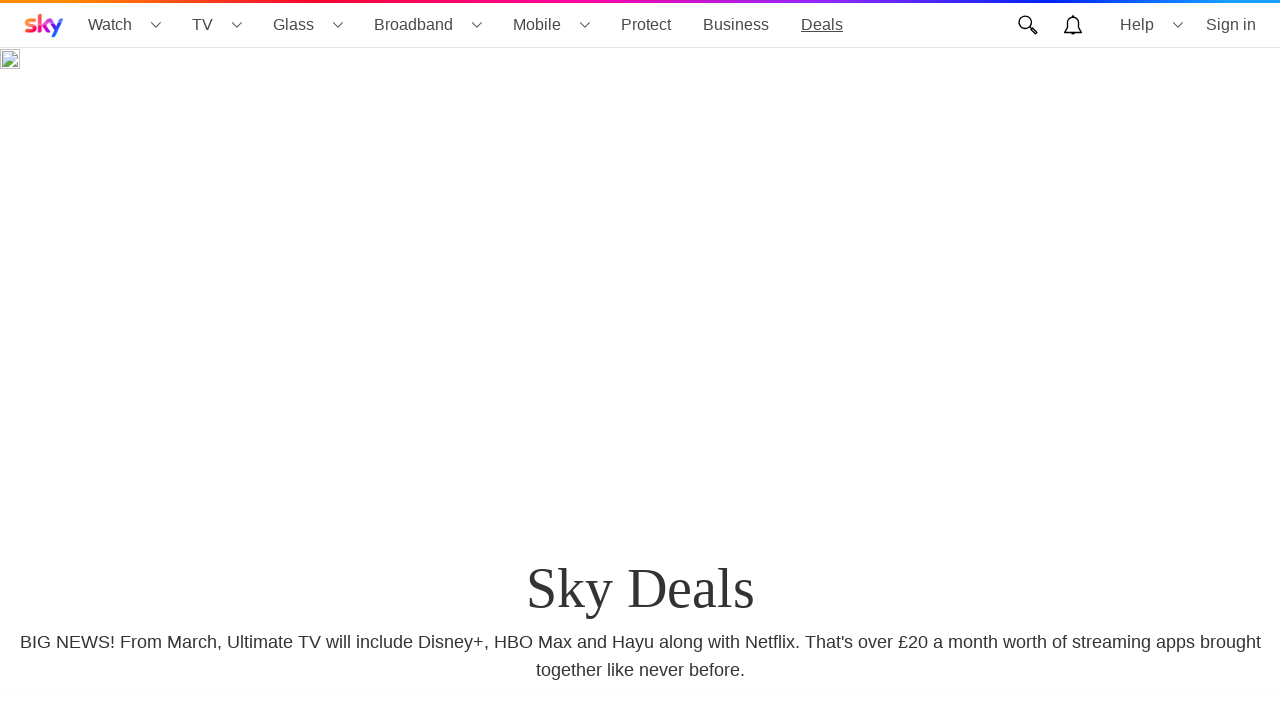

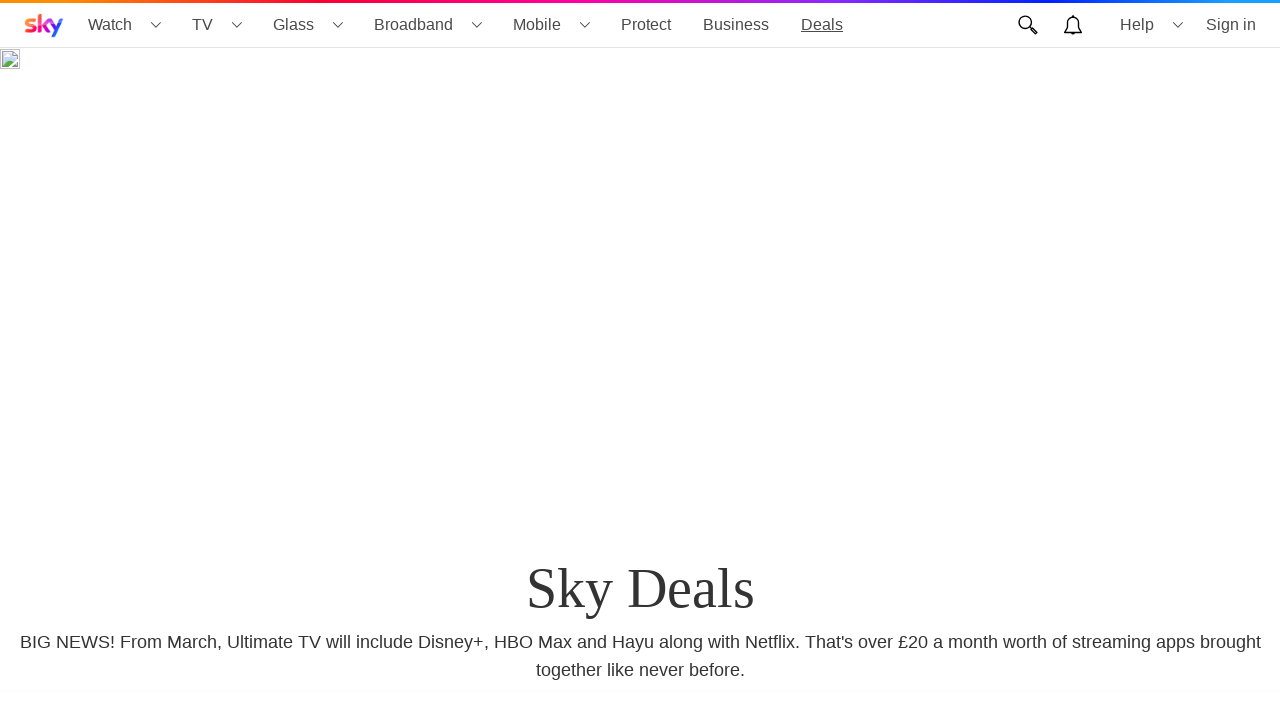